Navigates to SpiceJet website and dismisses any alert popup that appears

Starting URL: https://www.spicejet.com/

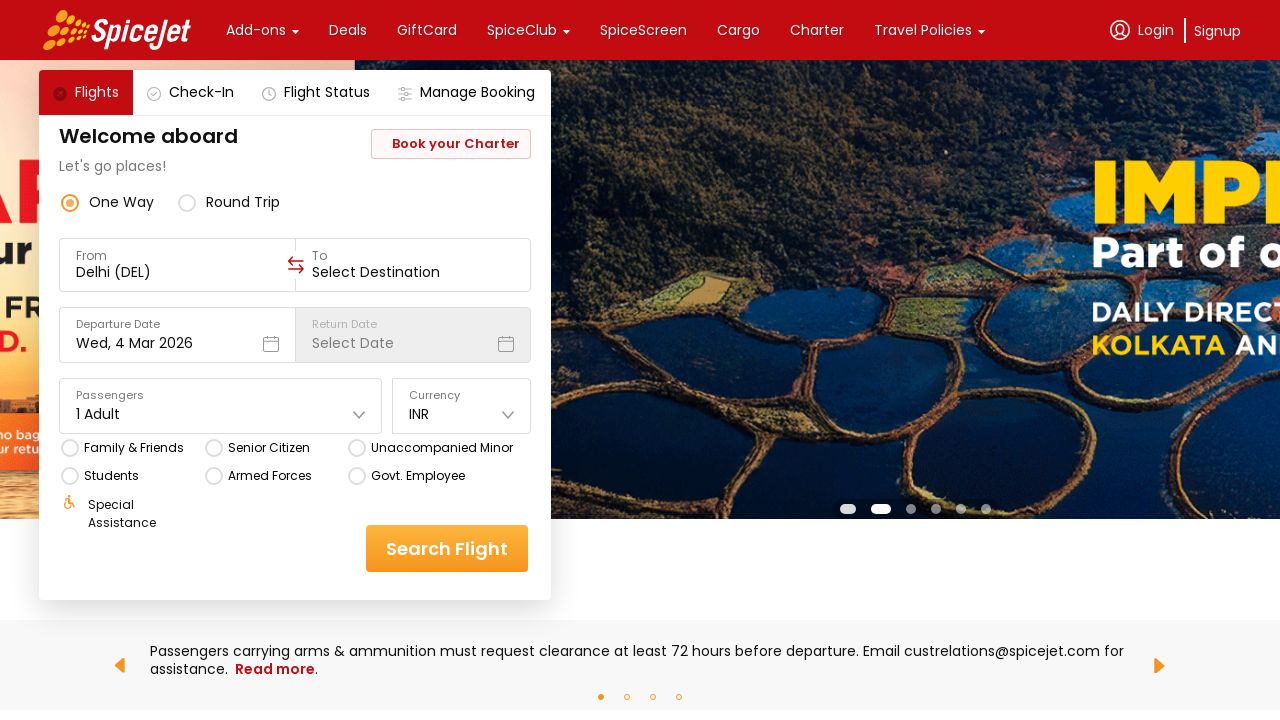

Navigated to SpiceJet website
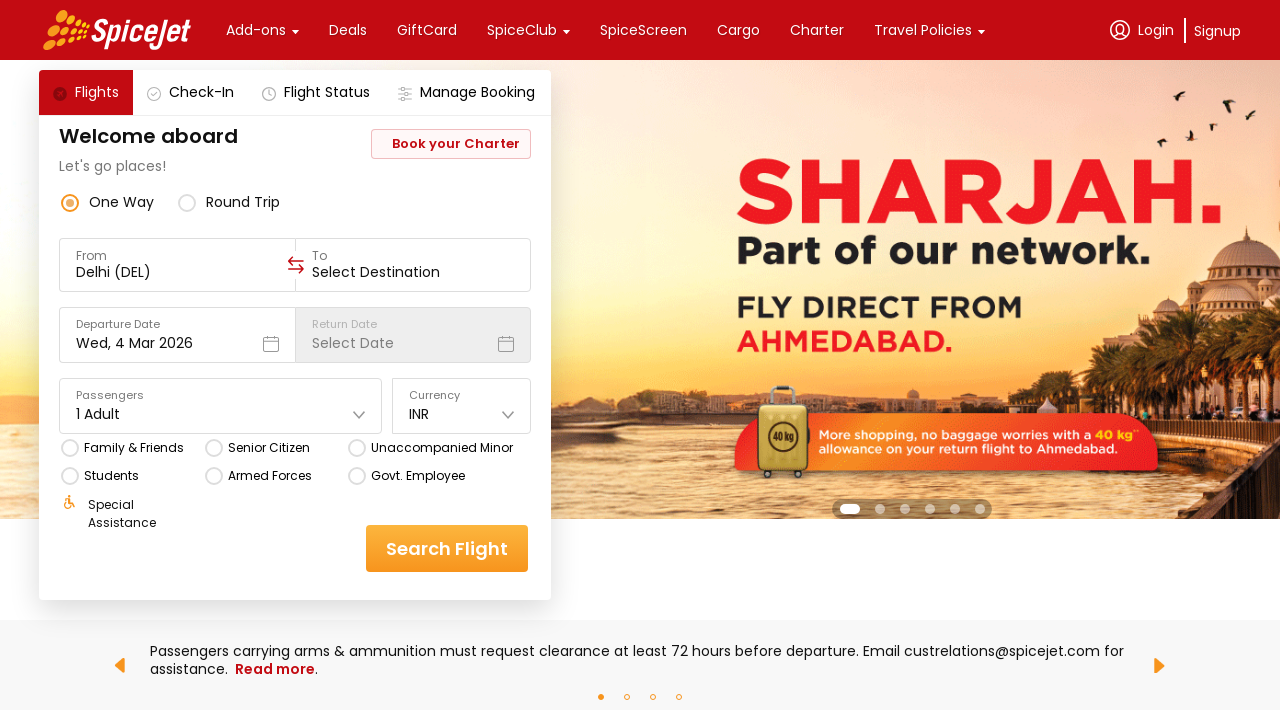

Waited for potential popup alert
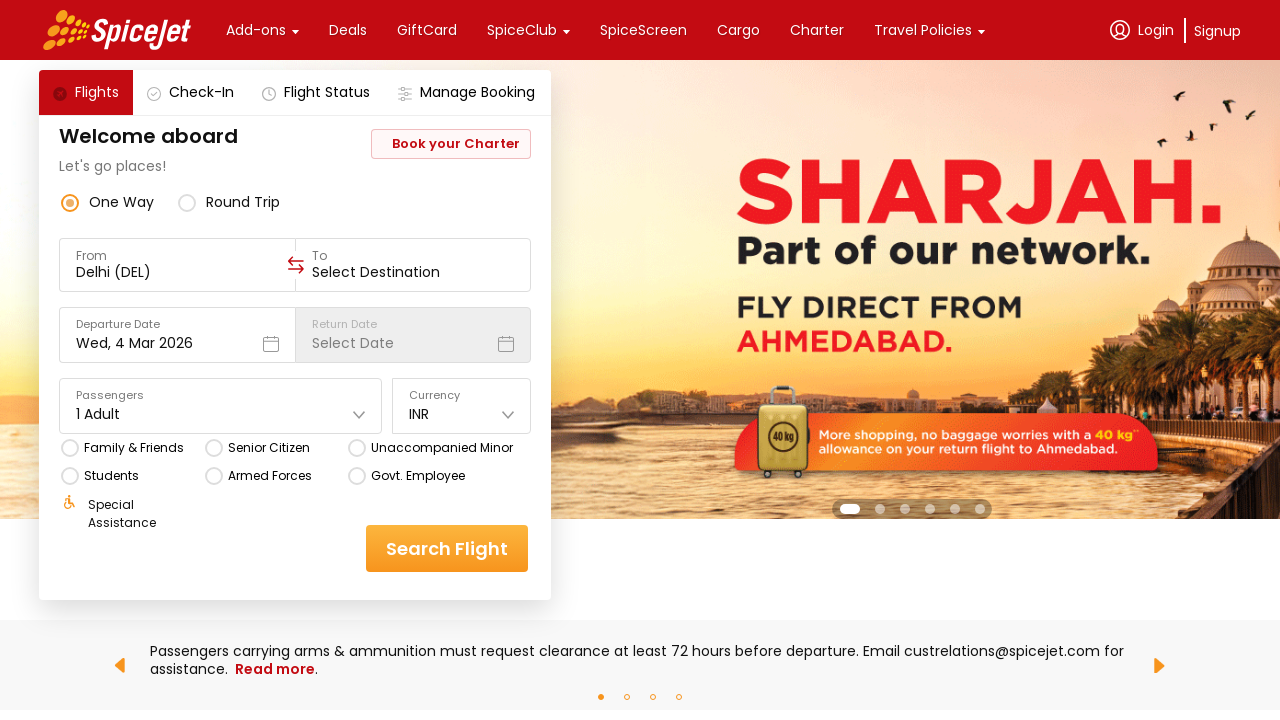

Set up dialog handler to dismiss alerts
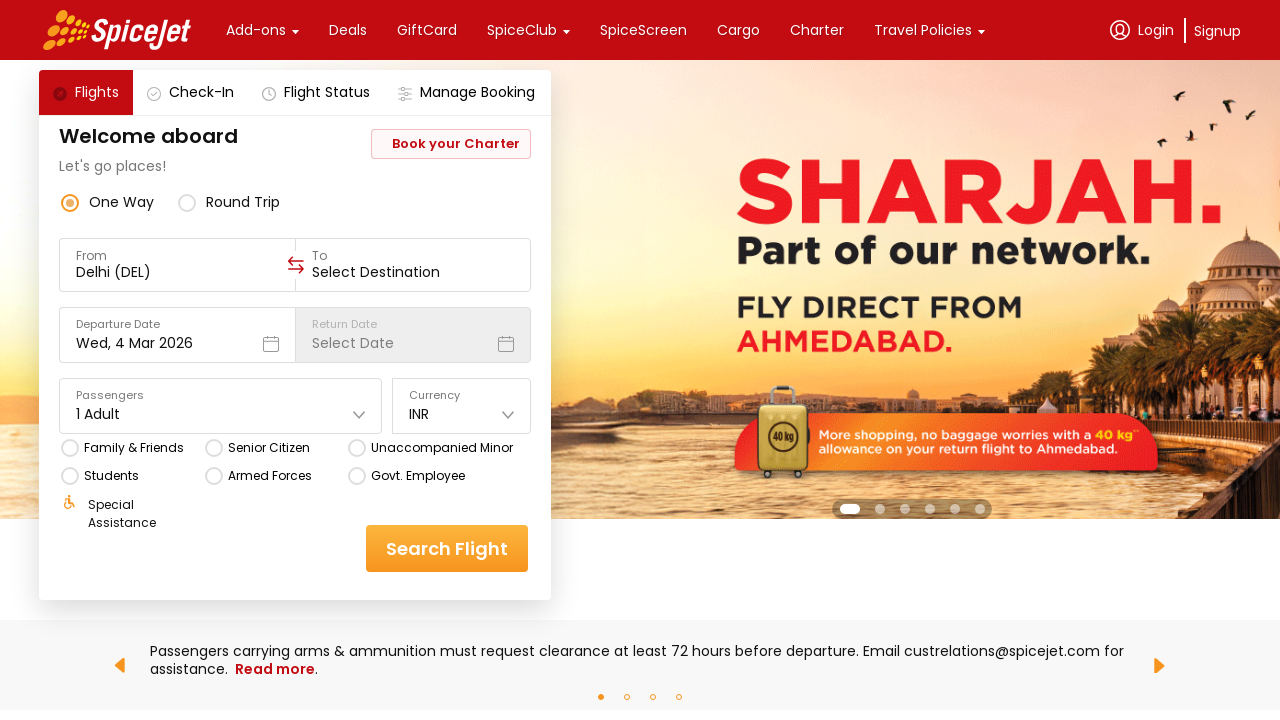

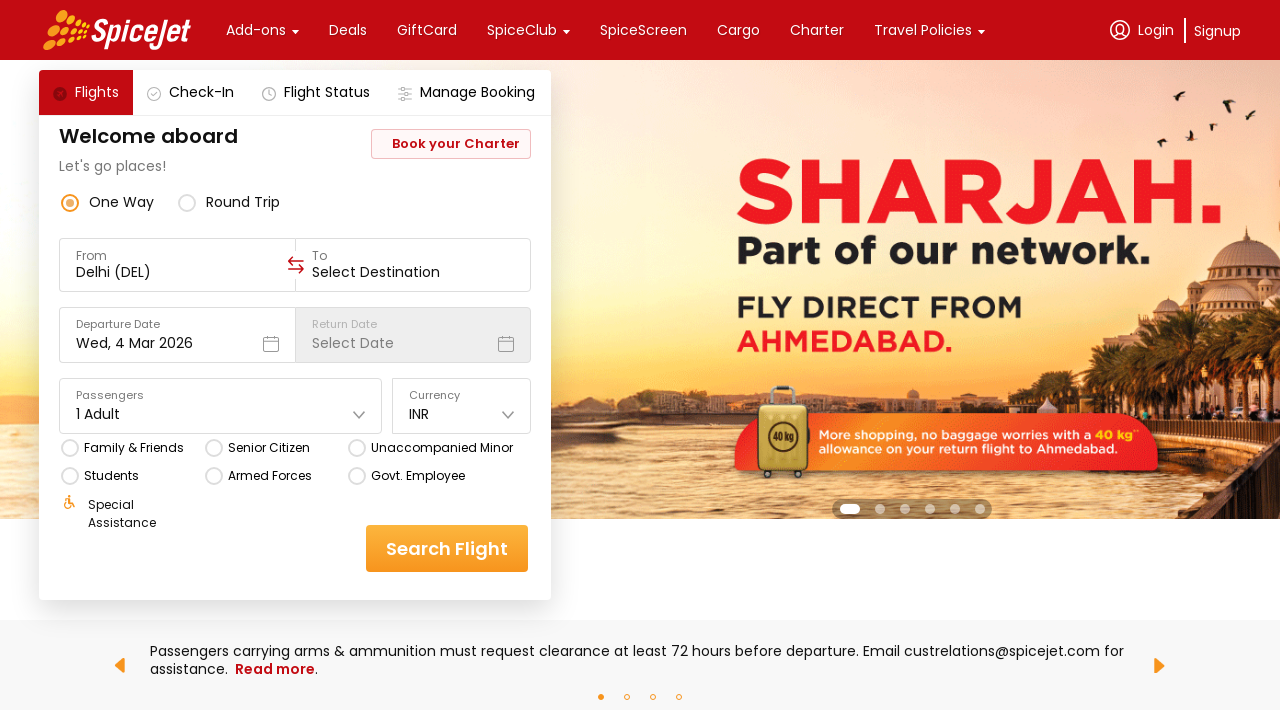